Navigates to a gaming boost service product page and verifies the page content loads correctly by checking for key page elements like the game header and product information.

Starting URL: https://skycoach.gg/wow-classic-hardcore-boost/self-found-powerleveling

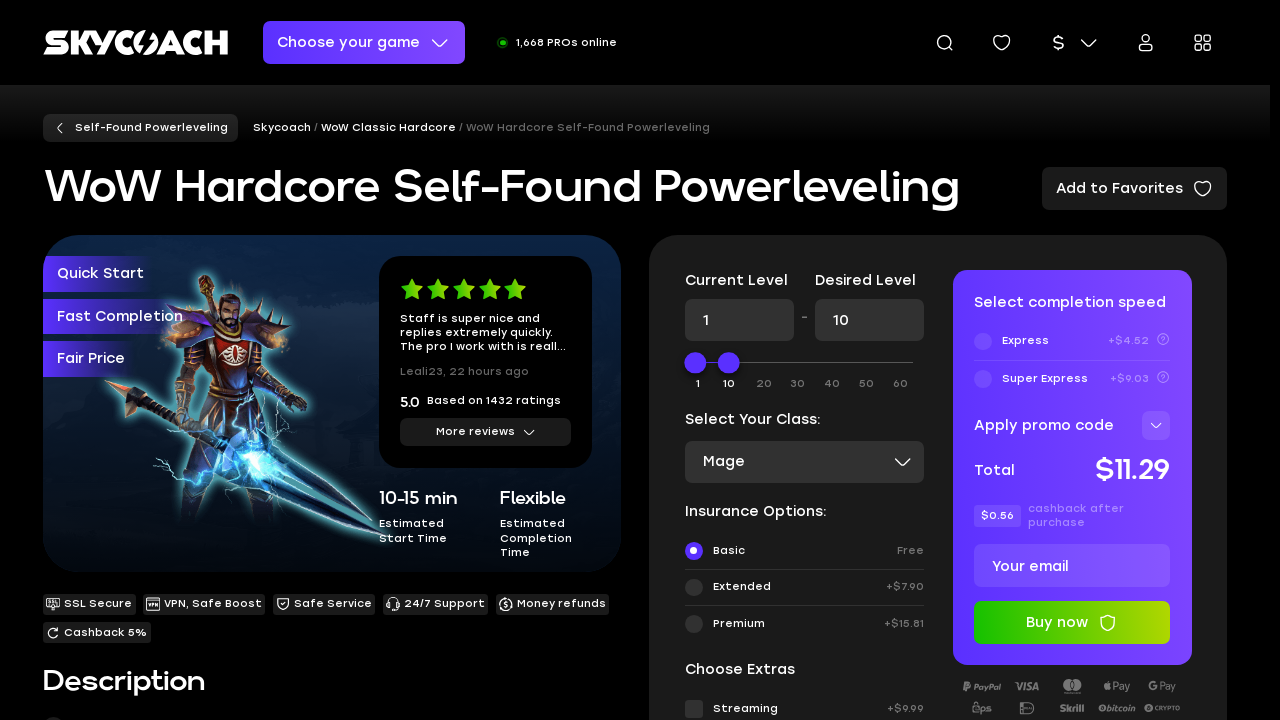

Waited for page to reach networkidle load state
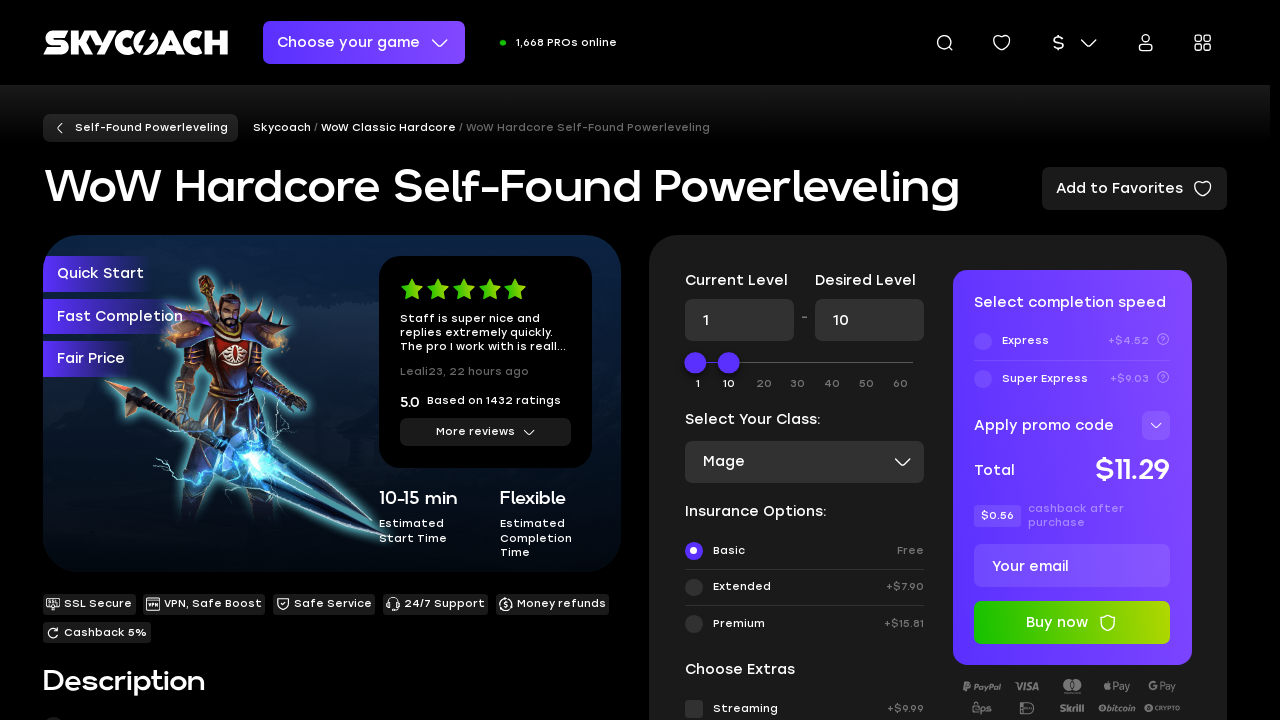

Verified game header element is present on the page
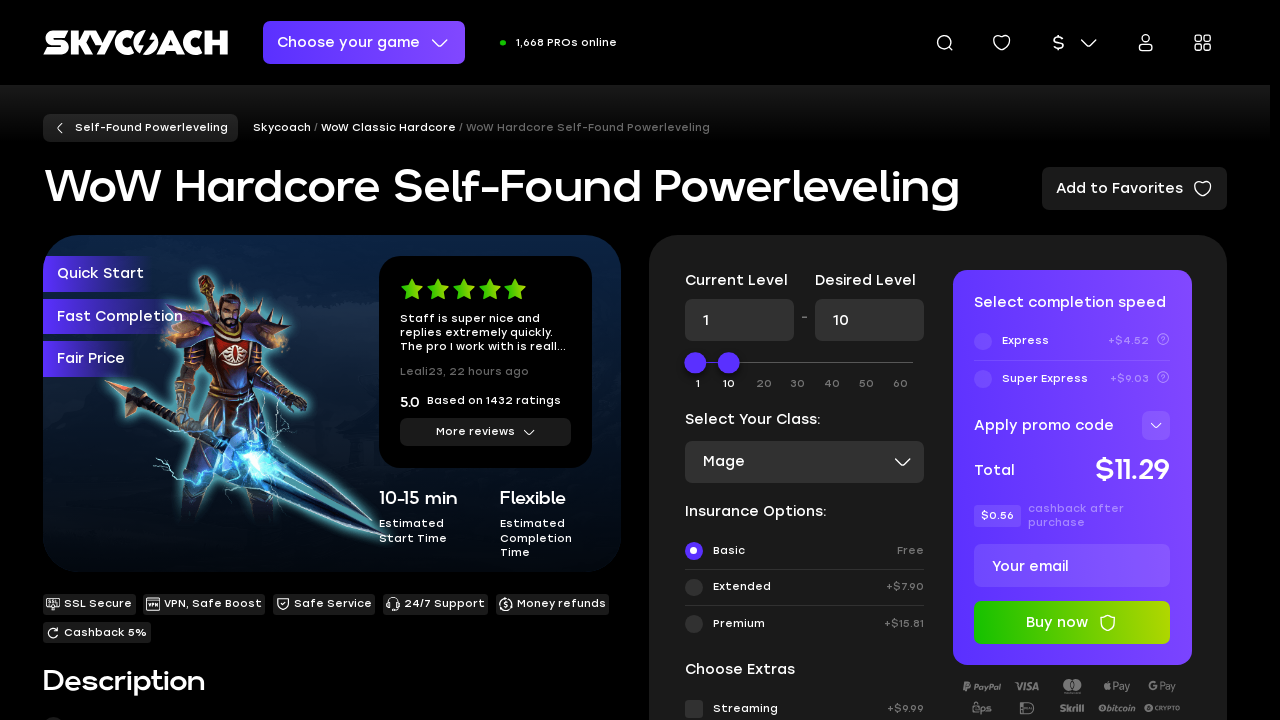

Verified product information section is present on the page
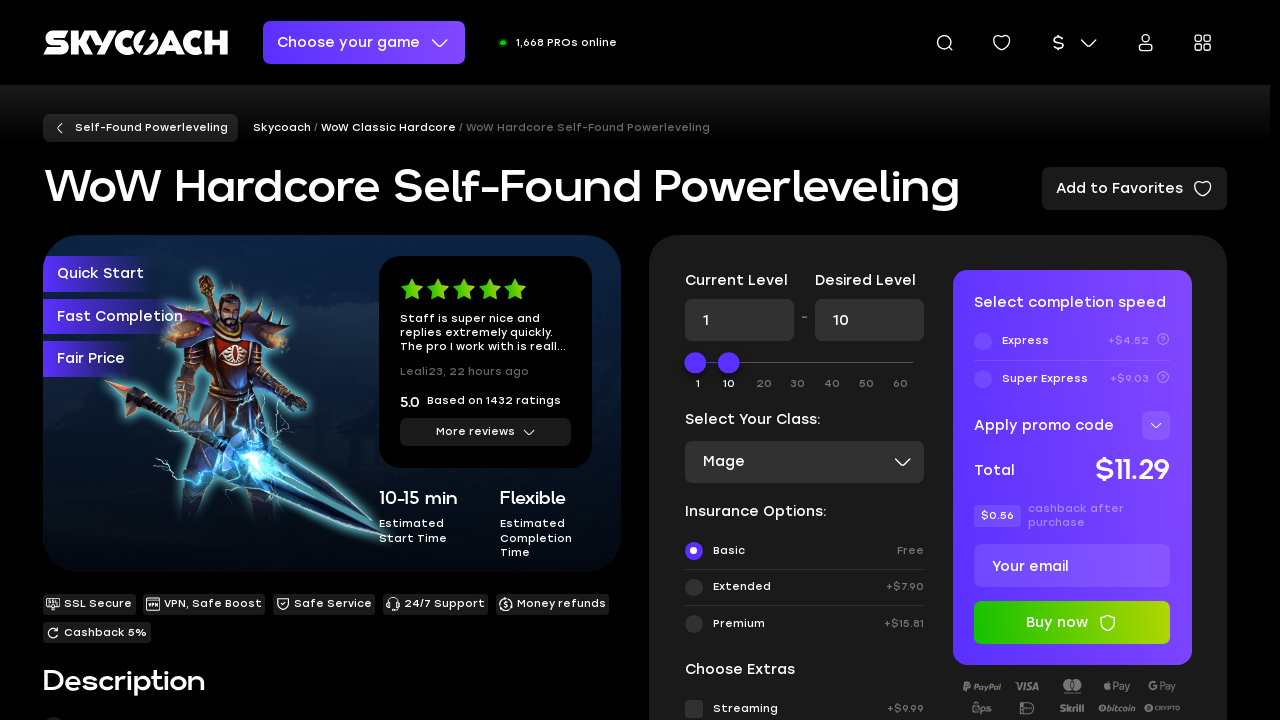

Verified price information is displayed on the page
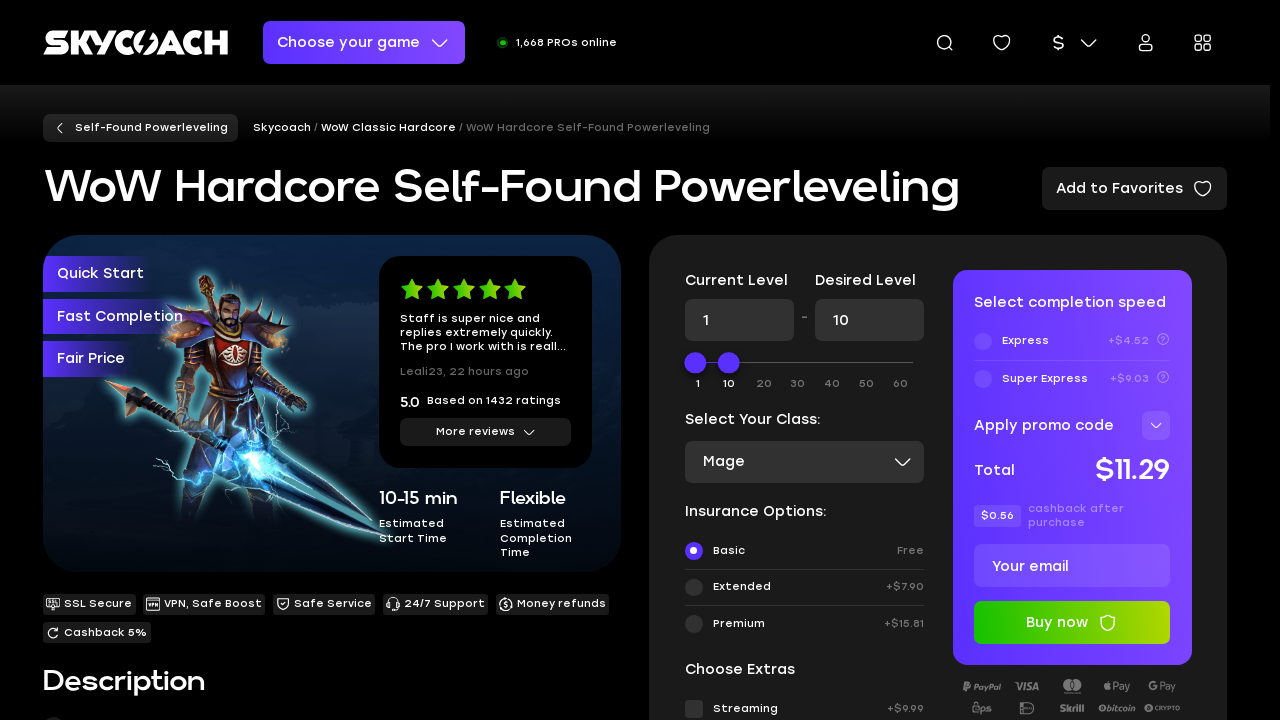

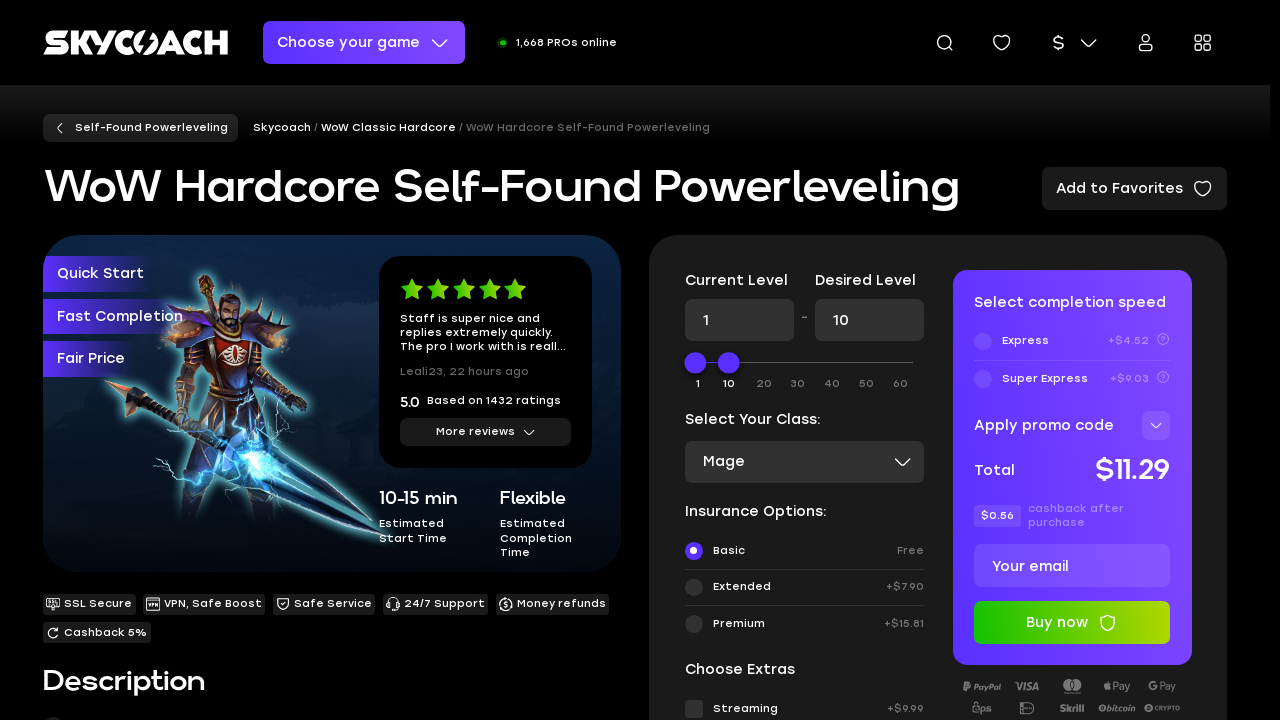